Tests custom dropdown selection by clicking on a jQuery UI selectmenu and choosing an item from the dropdown list

Starting URL: https://jqueryui.com/resources/demos/selectmenu/default.html

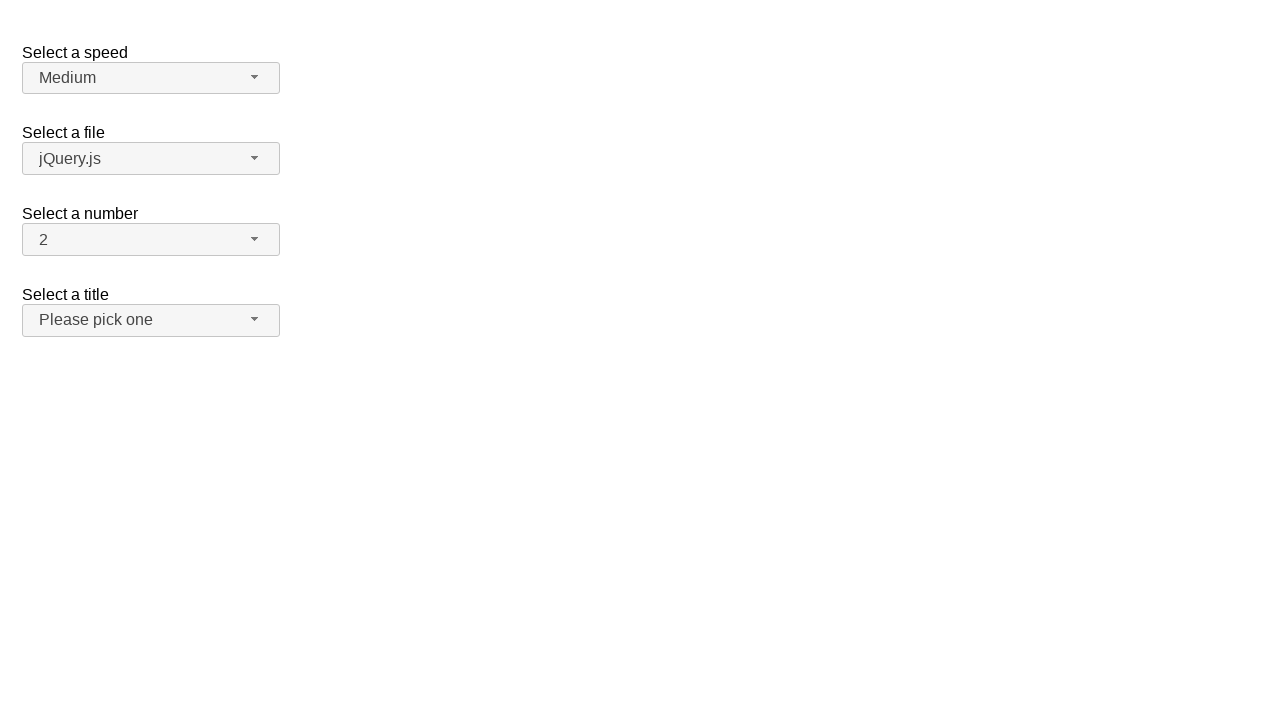

Clicked on salutation dropdown button to open jQuery UI selectmenu at (151, 320) on span#salutation-button
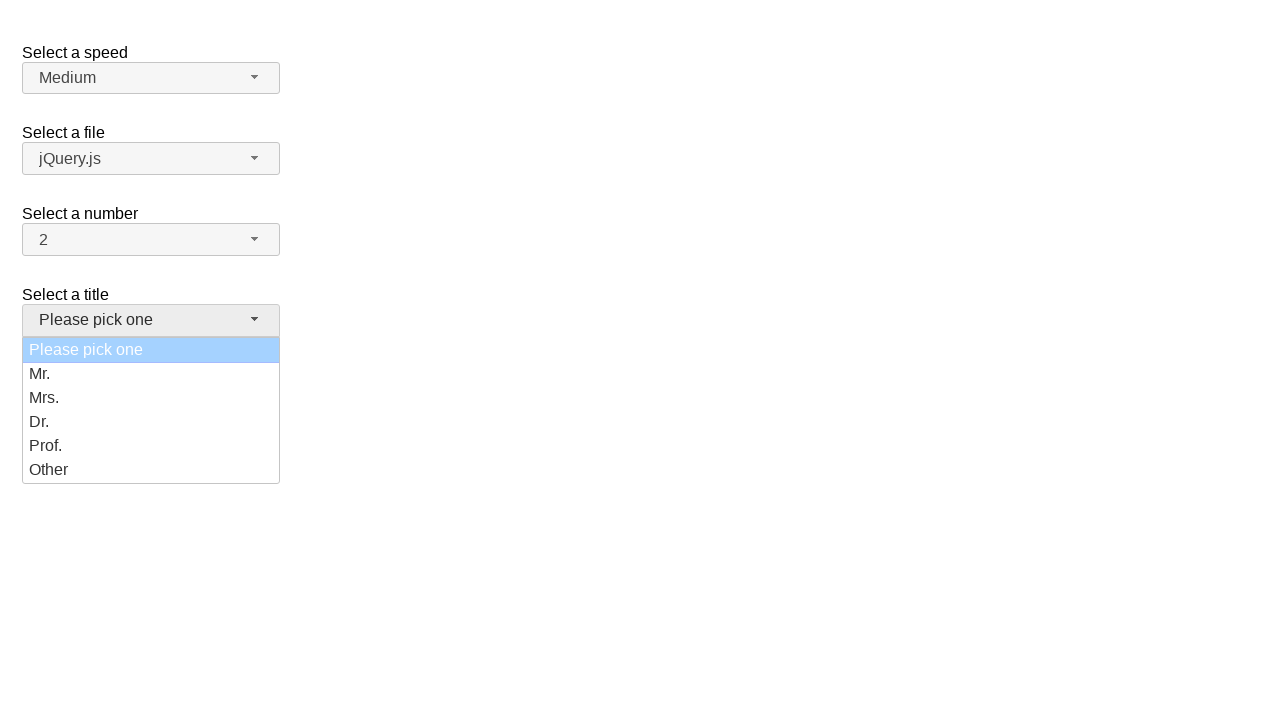

Dropdown menu items became visible
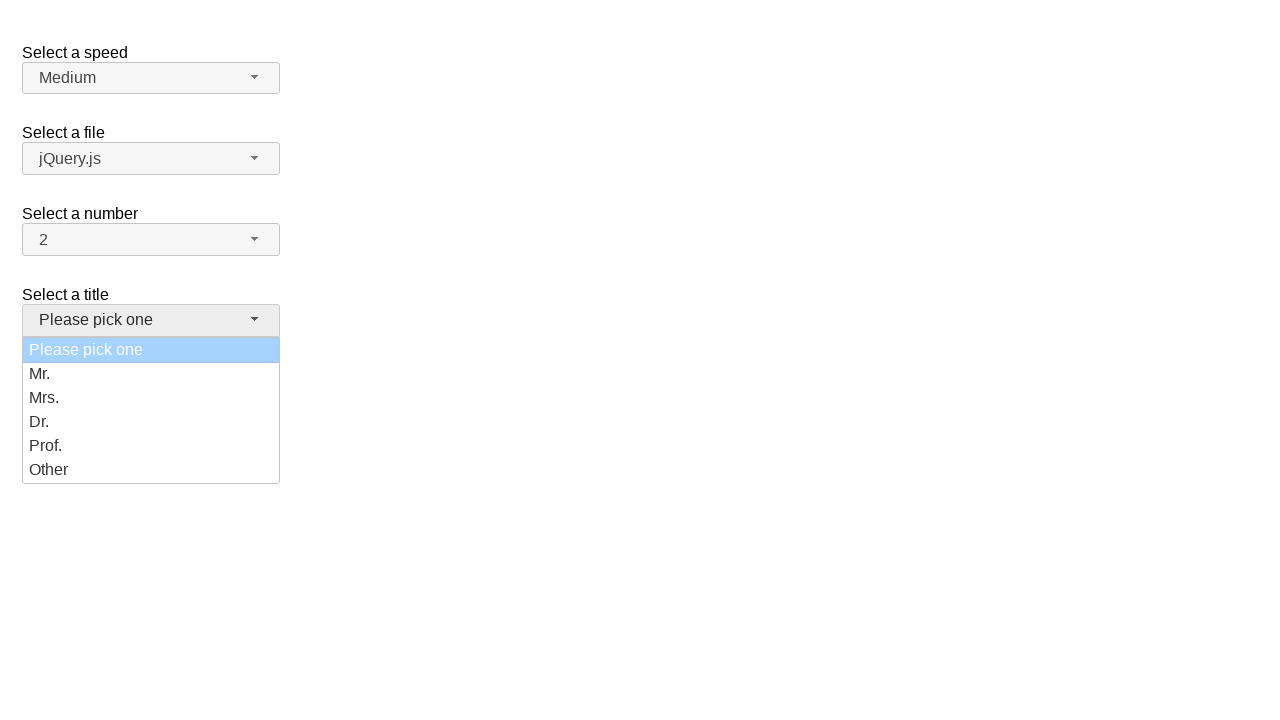

Selected 'Dr.' option from the dropdown list at (151, 422) on ul#salutation-menu div:has-text('Dr.')
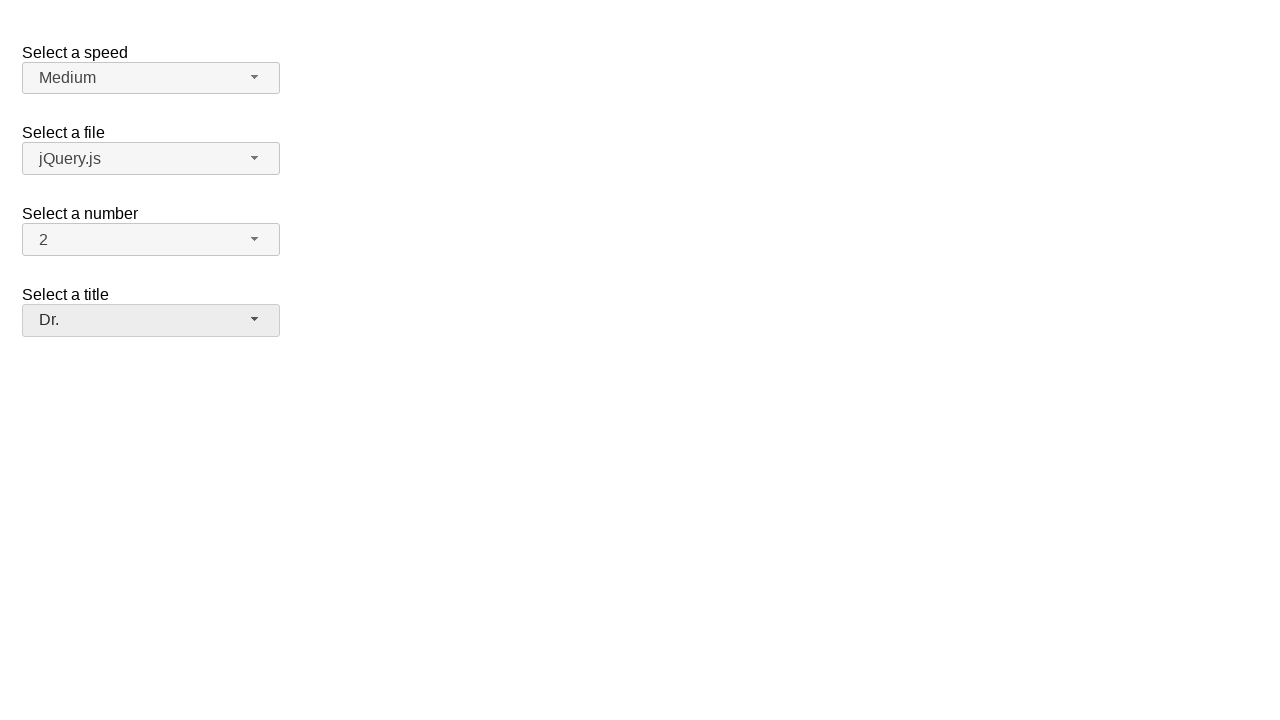

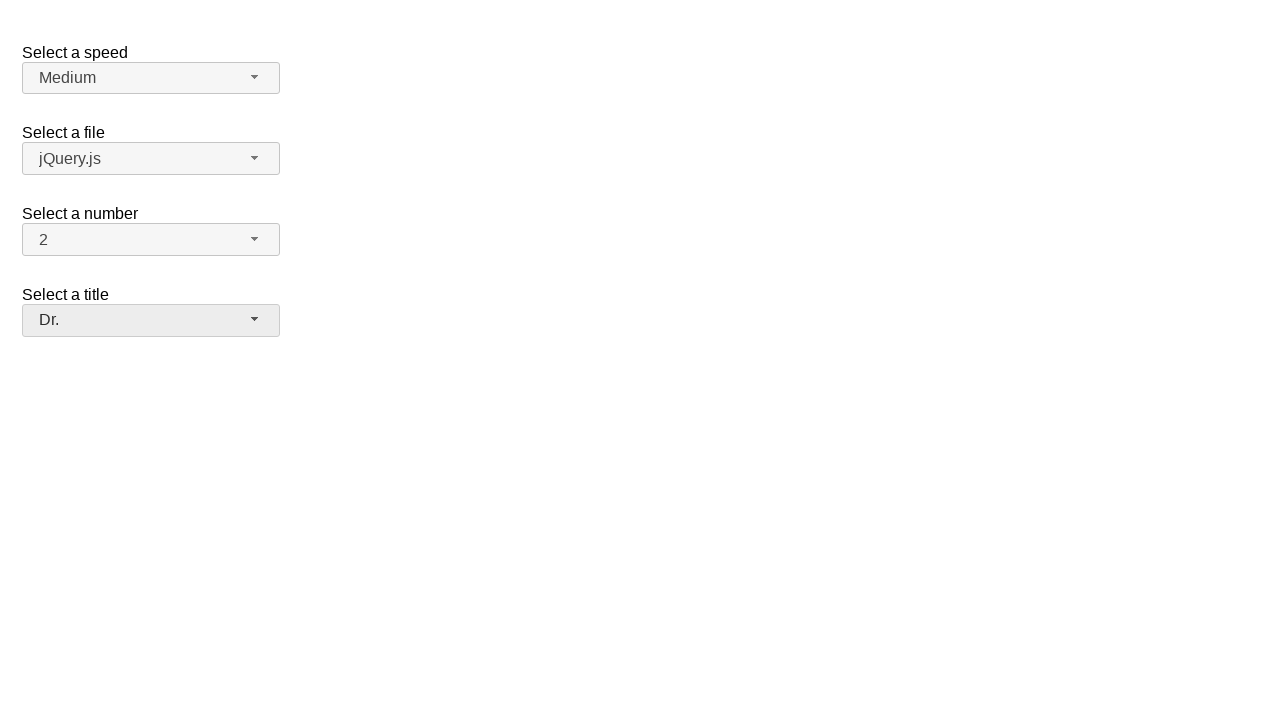